Navigates to MakeMyTrip flights page and attempts to open a new browser tab using keyboard shortcut CTRL+T

Starting URL: https://www.makemytrip.com/flights/

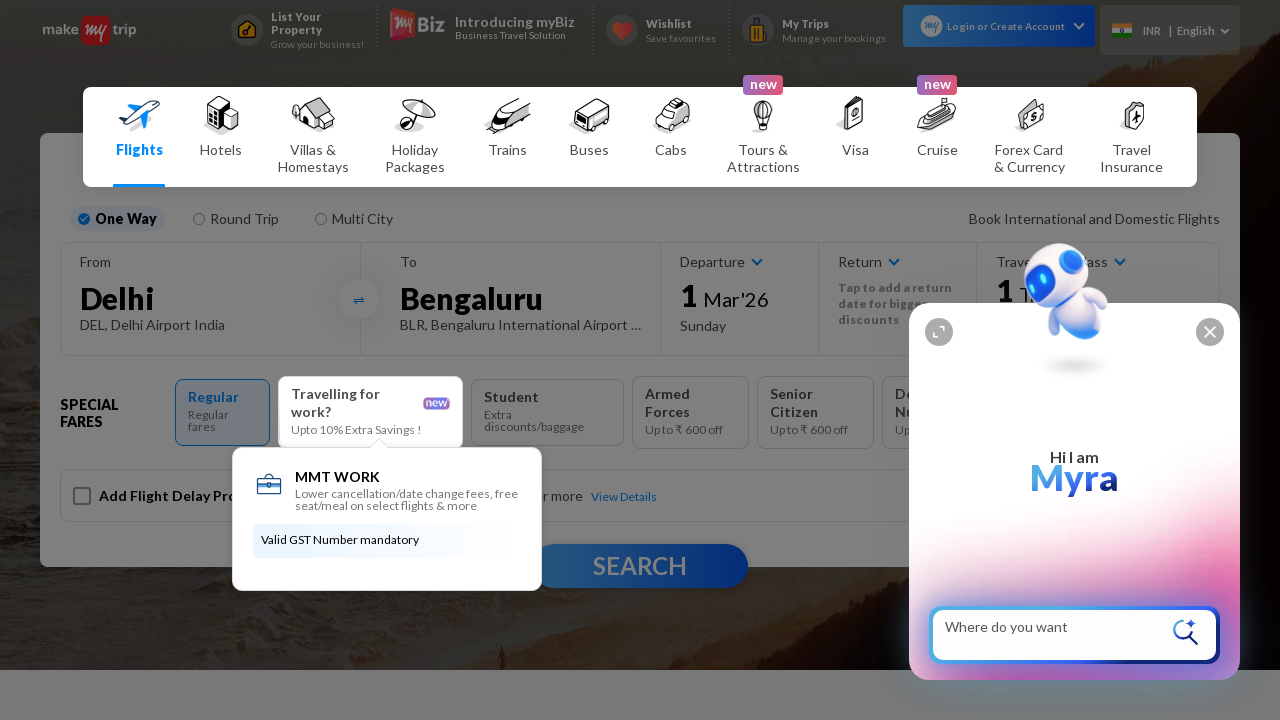

MakeMyTrip flights page loaded (domcontentloaded state)
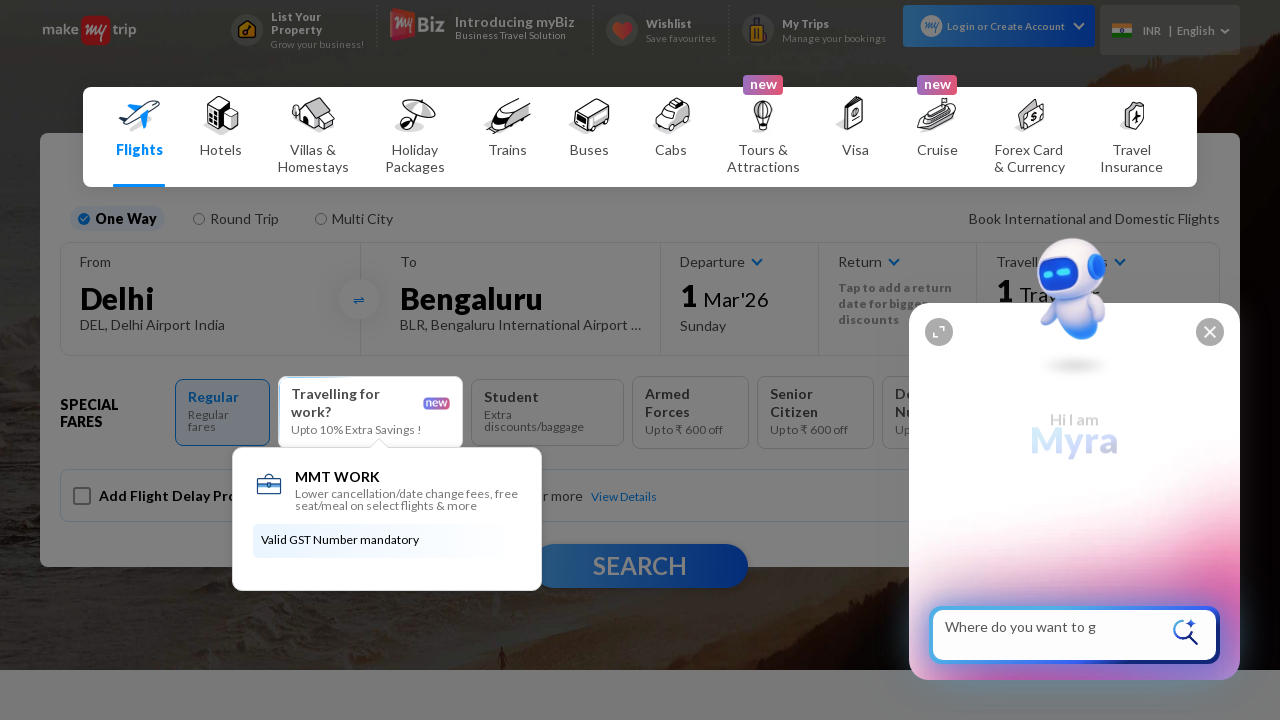

Pressed CTRL+T keyboard shortcut to open a new browser tab
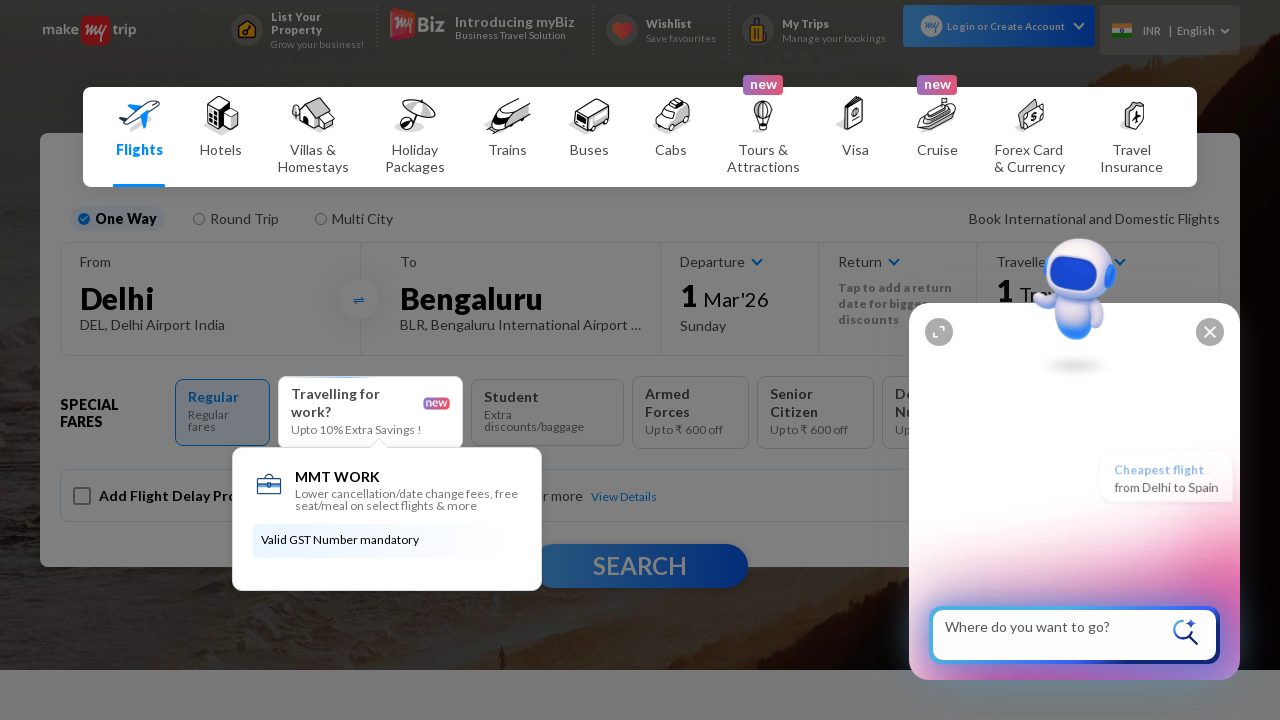

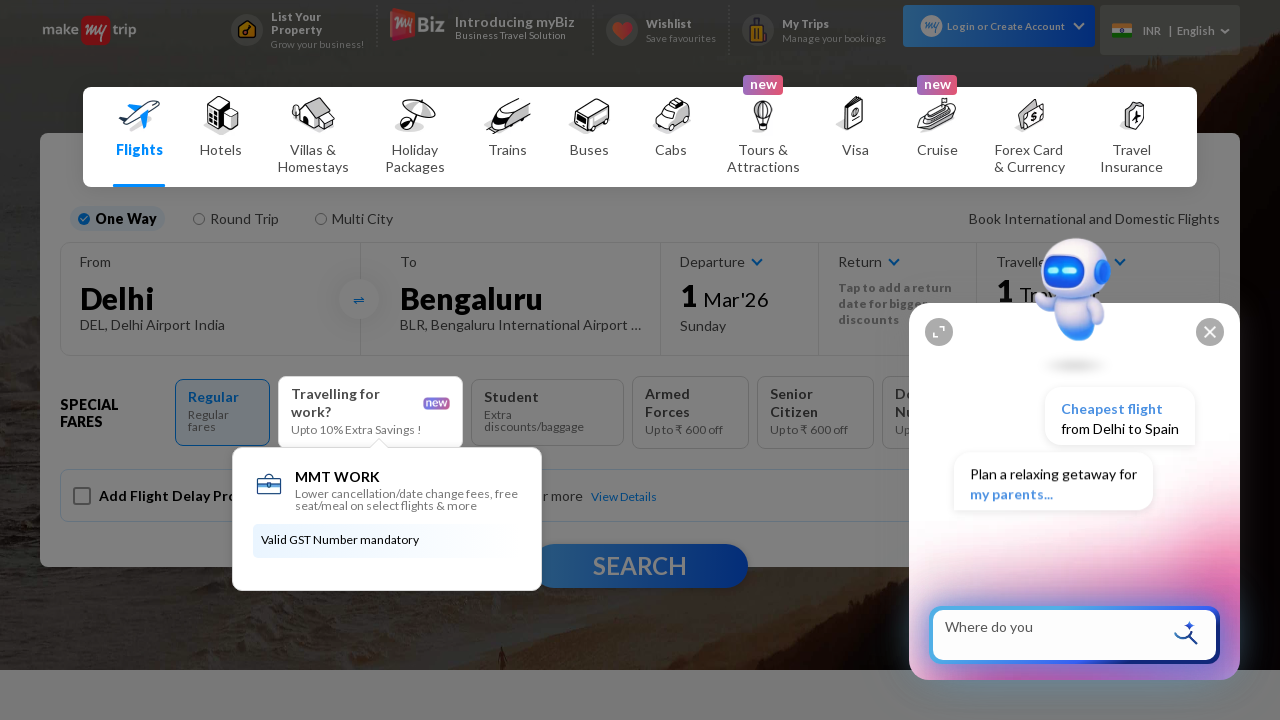